Tests the invadelabs.com website by verifying the page title and clicking on the menu icon to open the navigation menu

Starting URL: http://invadelabs.com/

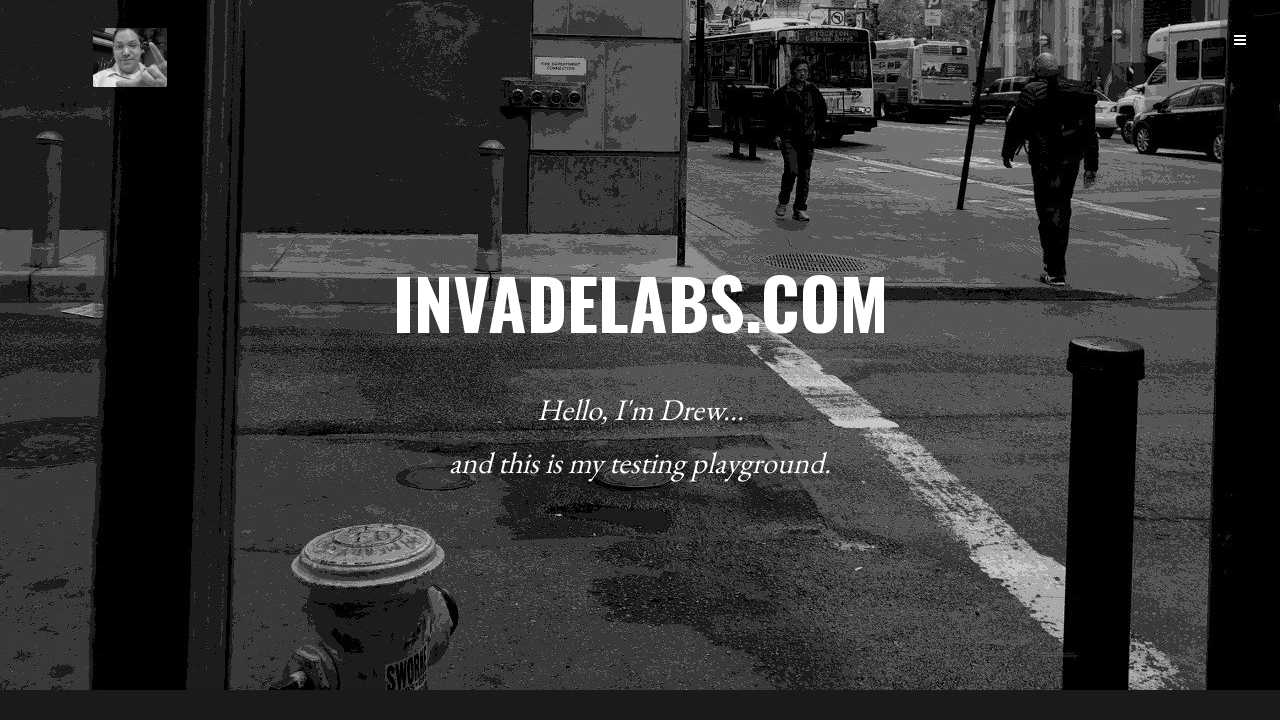

Verified page title is 'invadelabs.com'
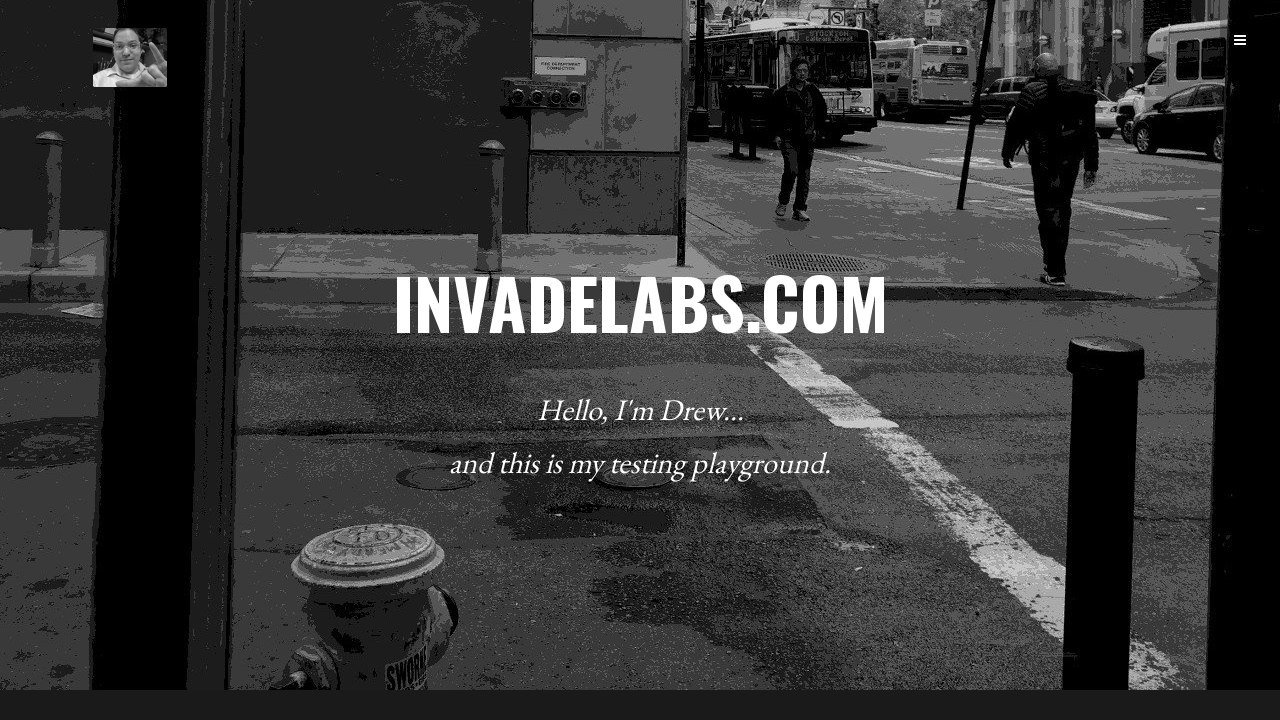

Clicked menu icon to open navigation menu at (1240, 40) on i.icon-reorder
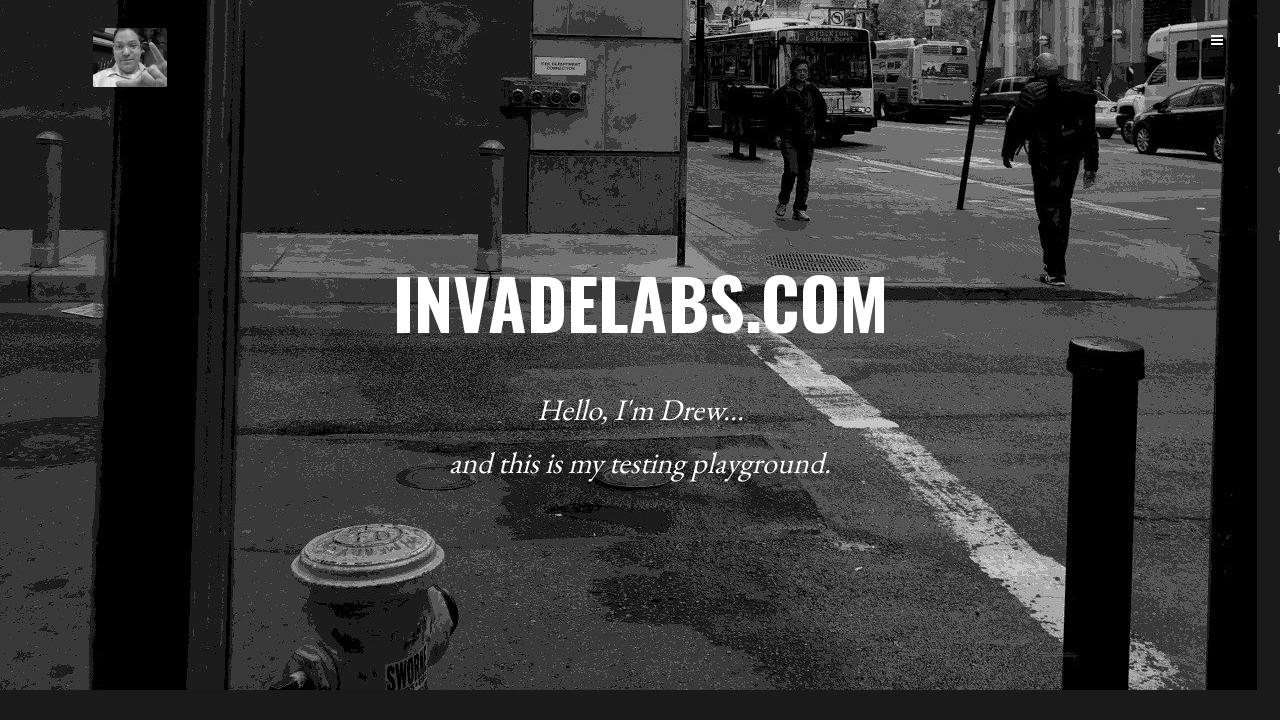

Waited for navigation menu to open
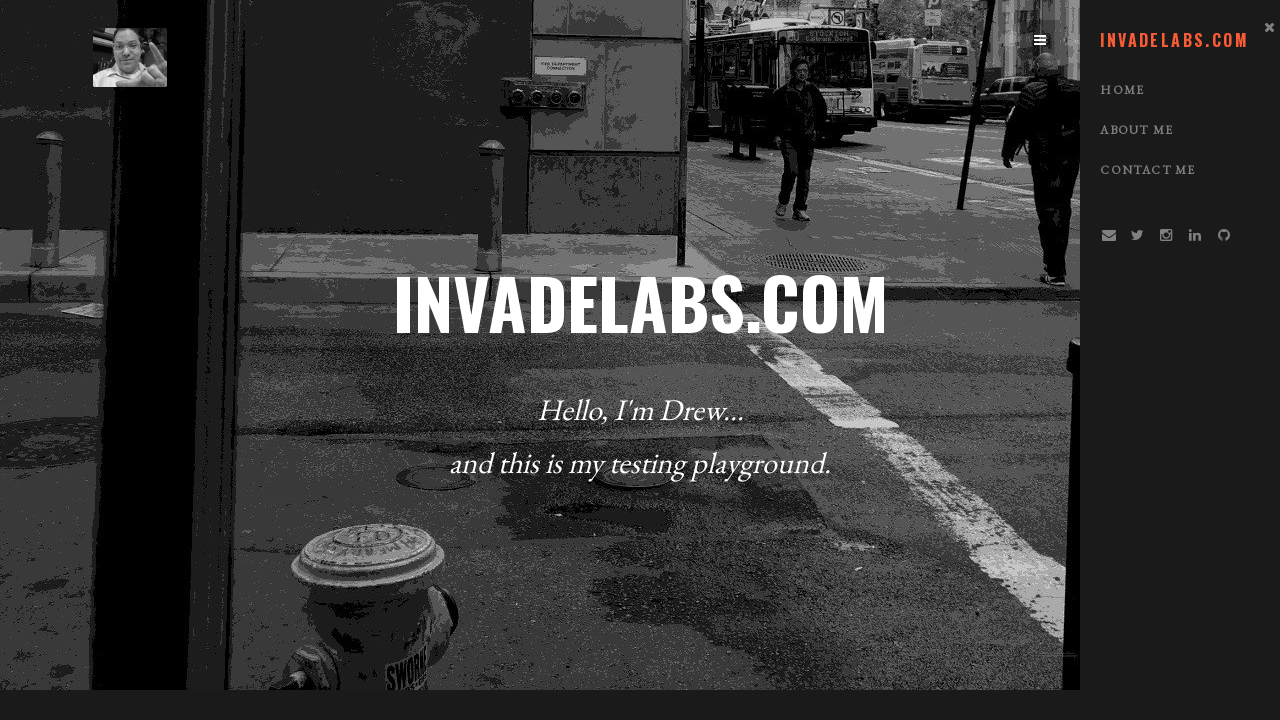

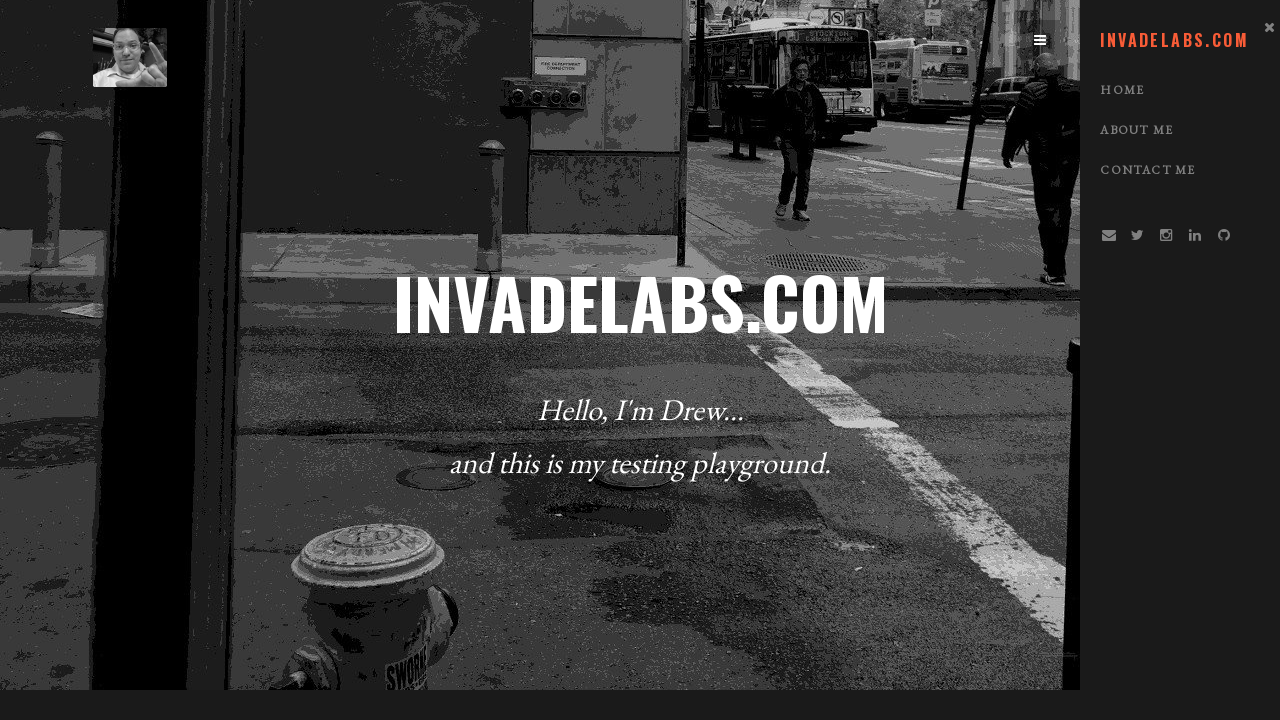